Tests interaction with SVG elements by clicking an SVG checkbox and filling a text input field

Starting URL: https://selectorshub.com/xpath-practice-page/

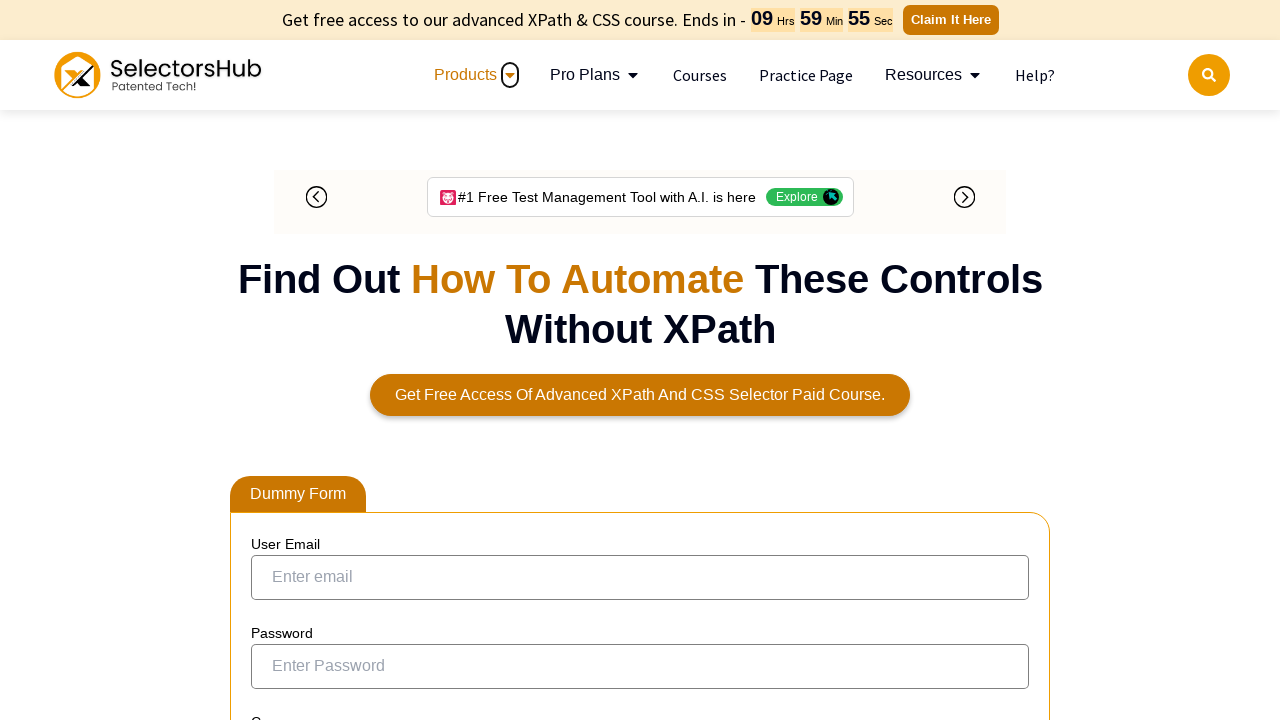

Clicked SVG checkbox element at (446, 361) on xpath=//label//*[local-name()='svg']
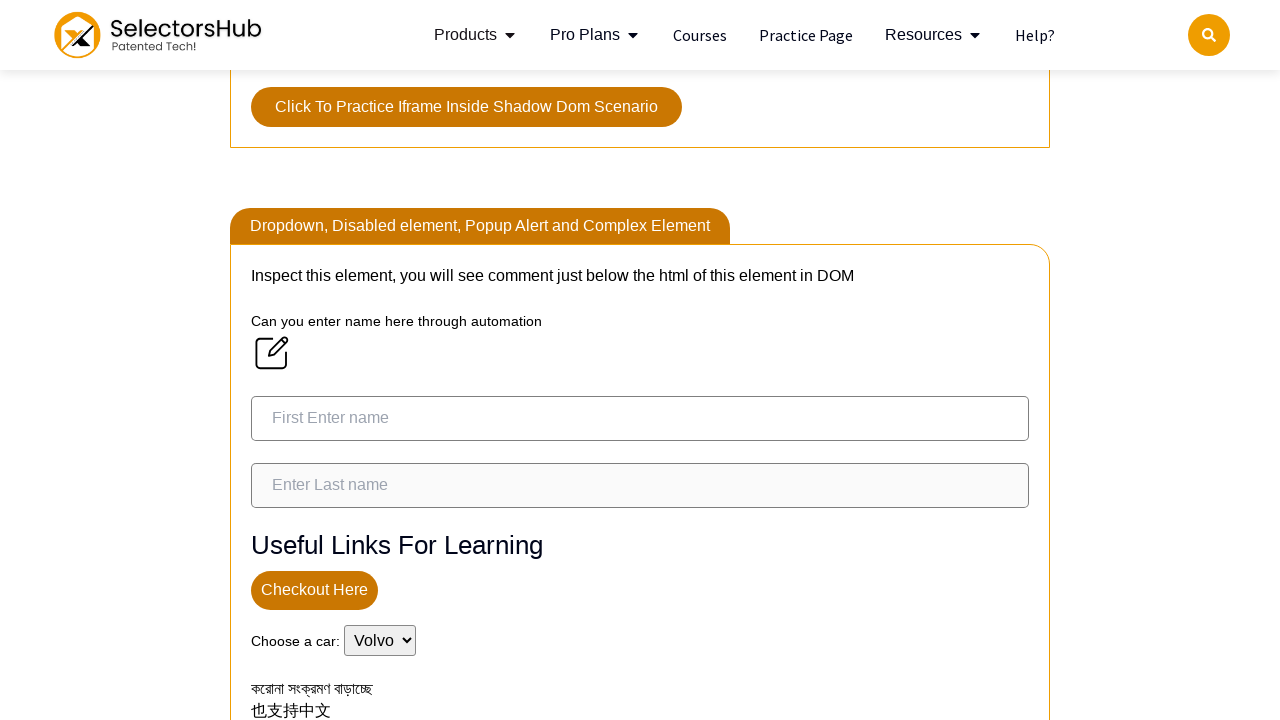

Filled test input field with 'Hello Brother' on input[name='test']
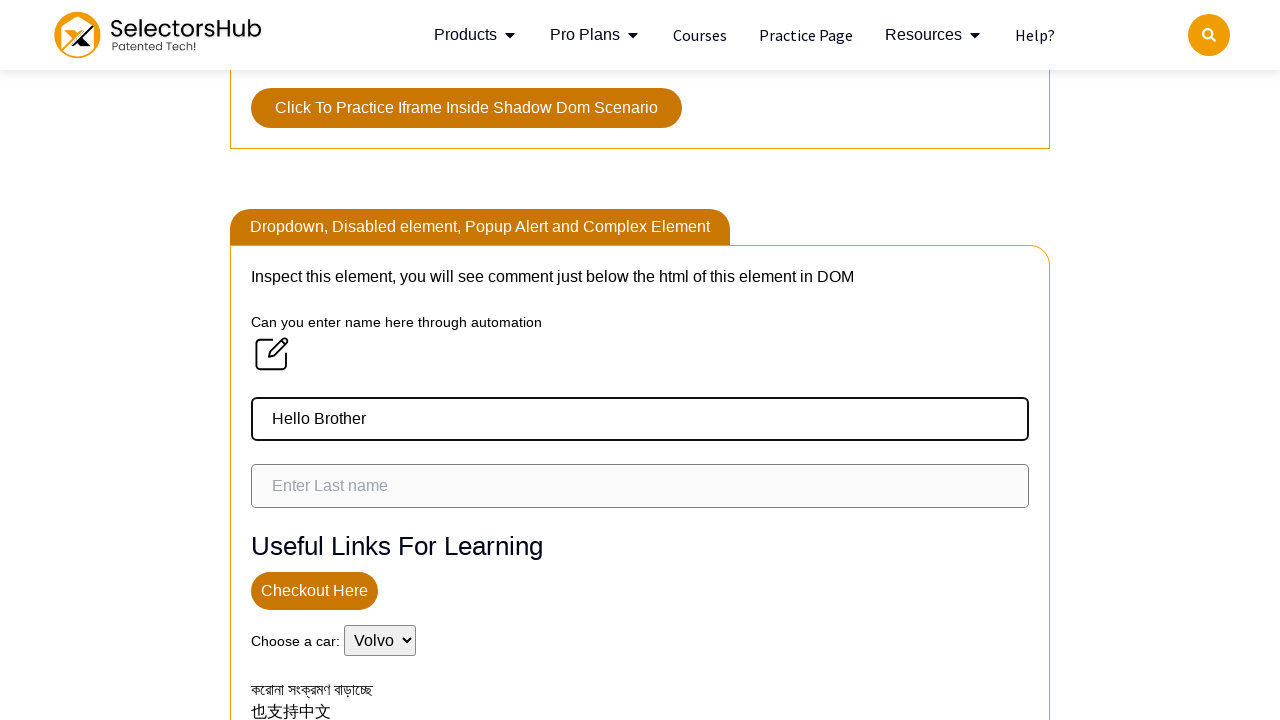

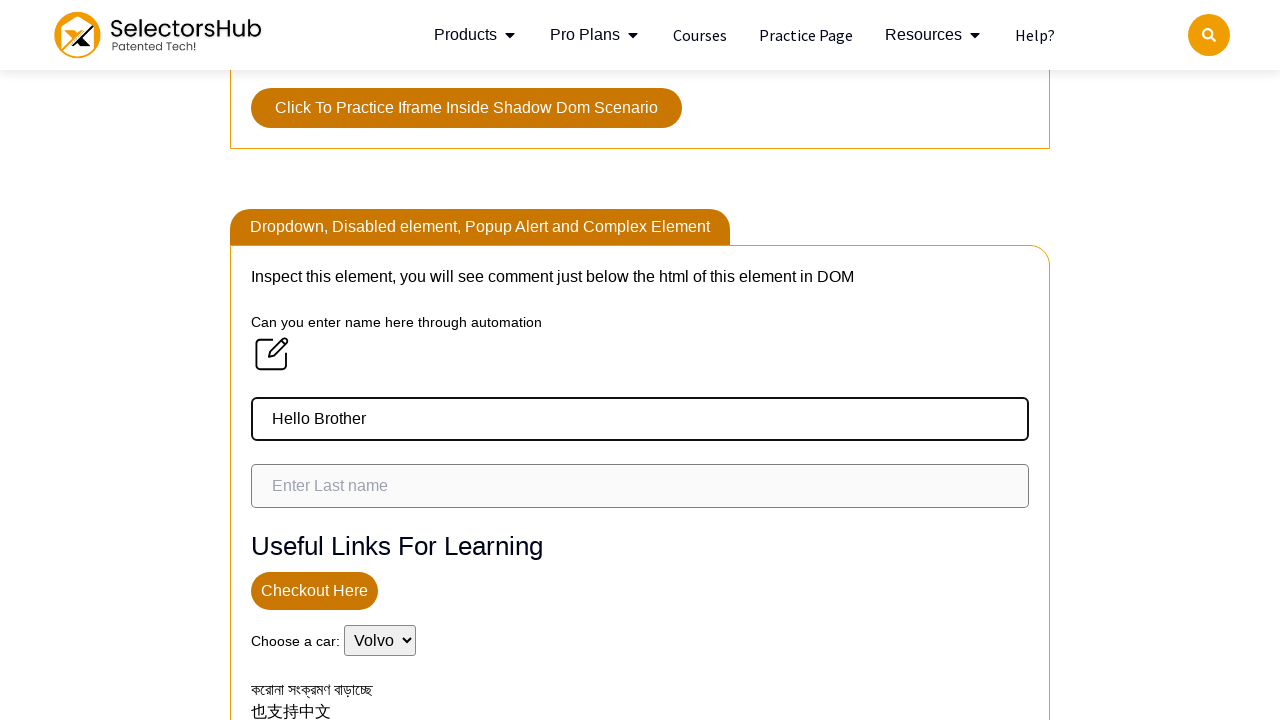